Tests key press functionality by pressing a key and verifying it's recognized

Starting URL: https://the-internet.herokuapp.com/key_presses

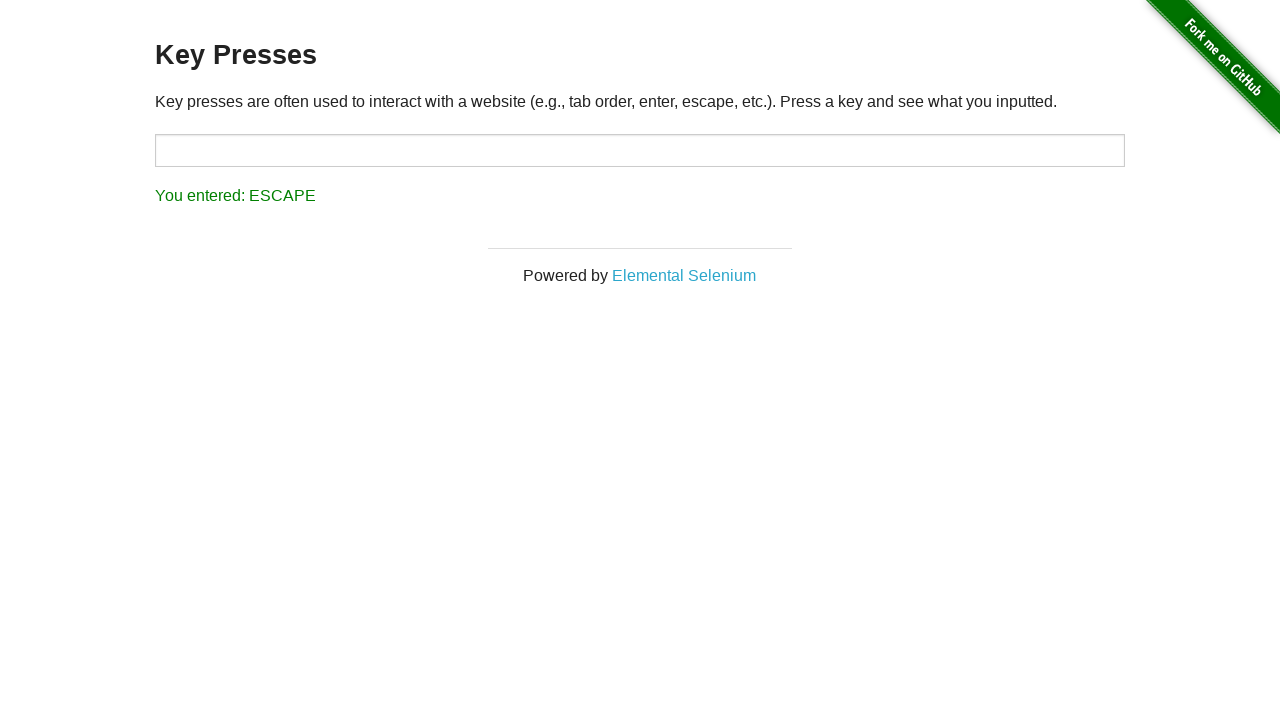

Waited for page to load (networkidle)
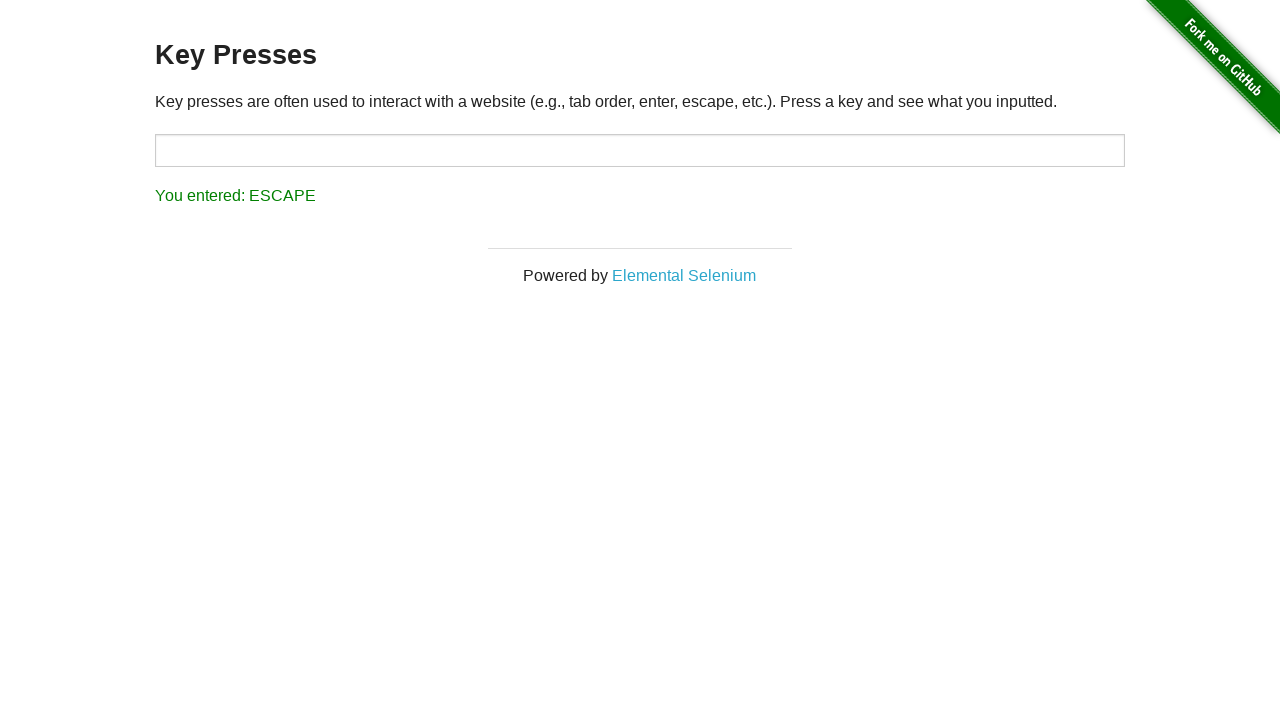

Clicked on target input field at (640, 150) on [id="target"]
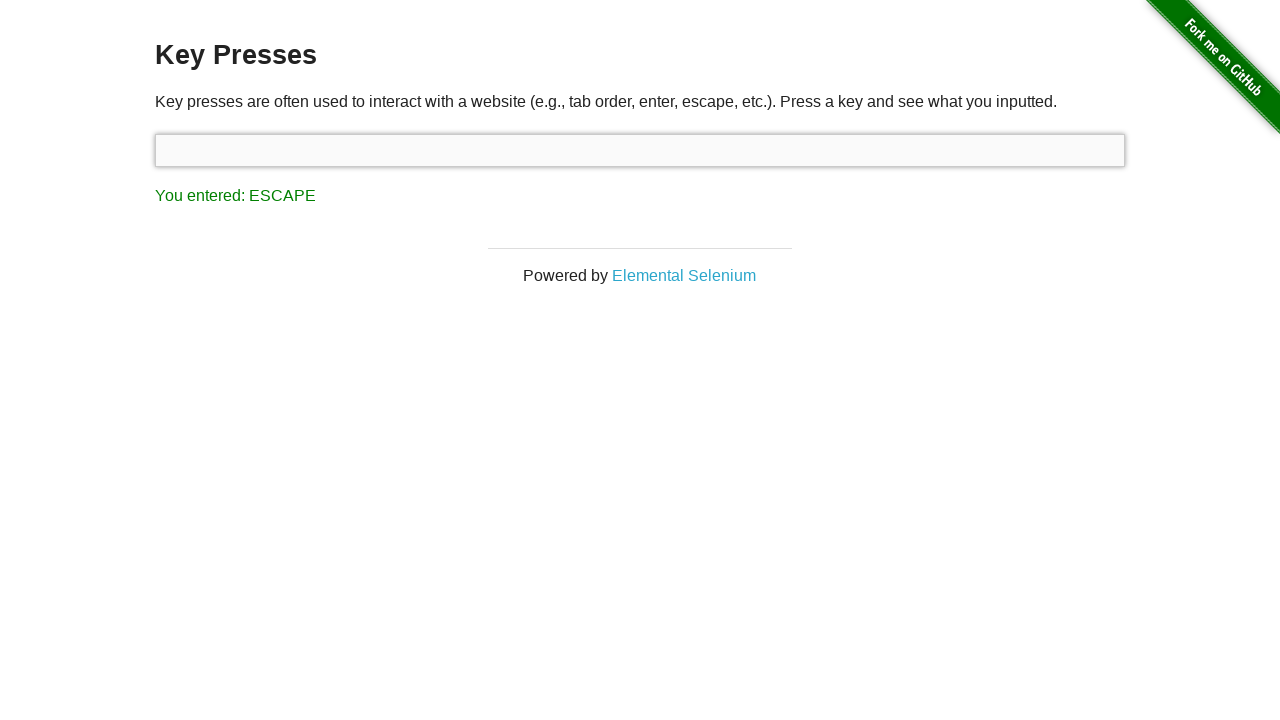

Pressed 'a' key
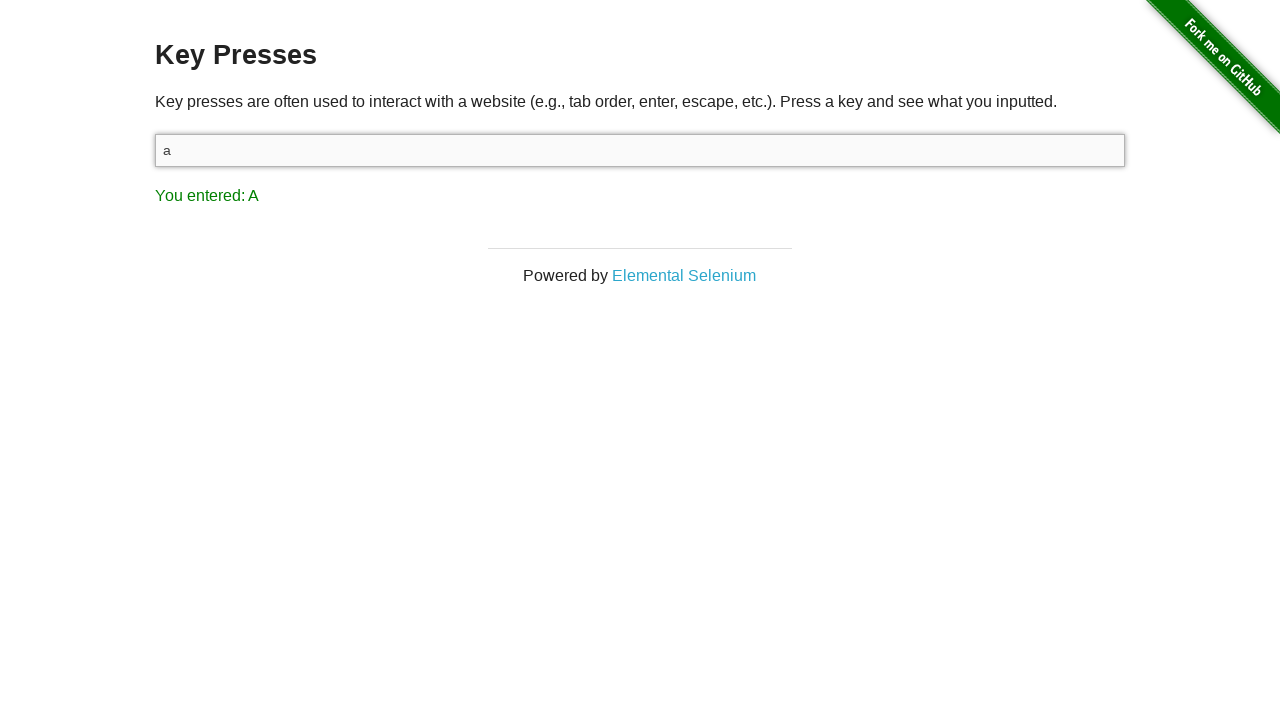

Verified key press was recognized - result shows 'You entered: A'
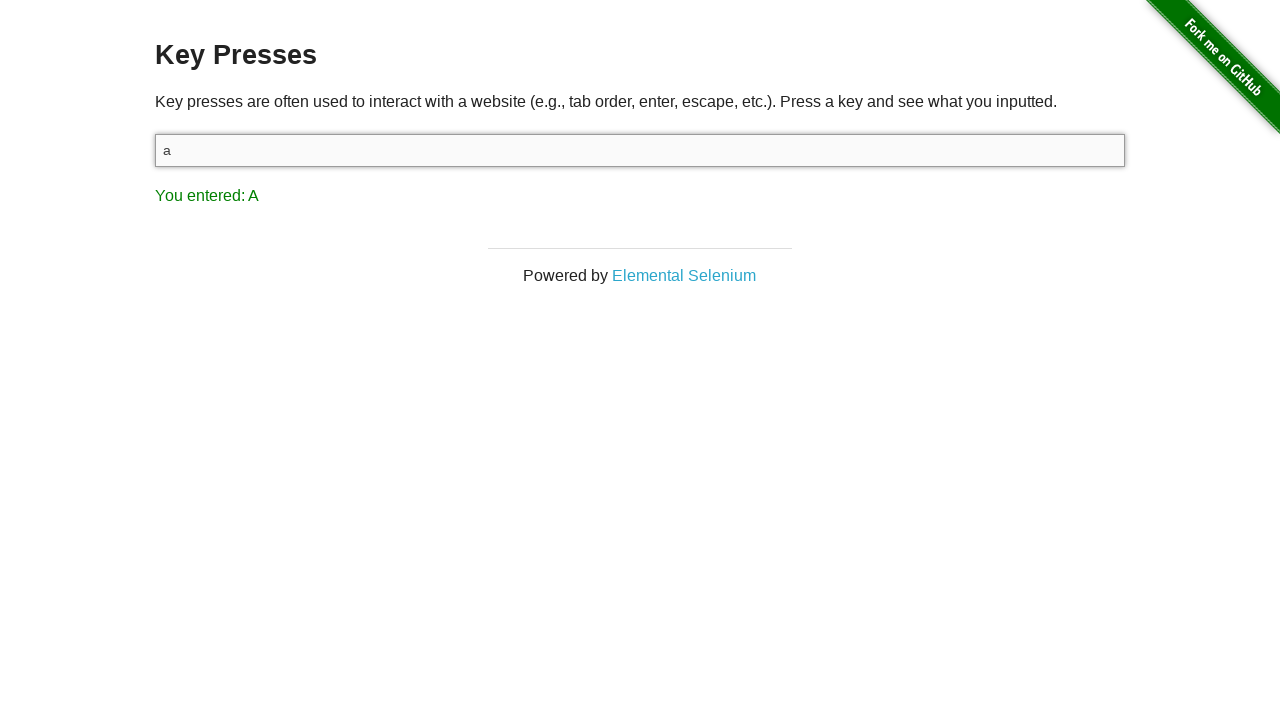

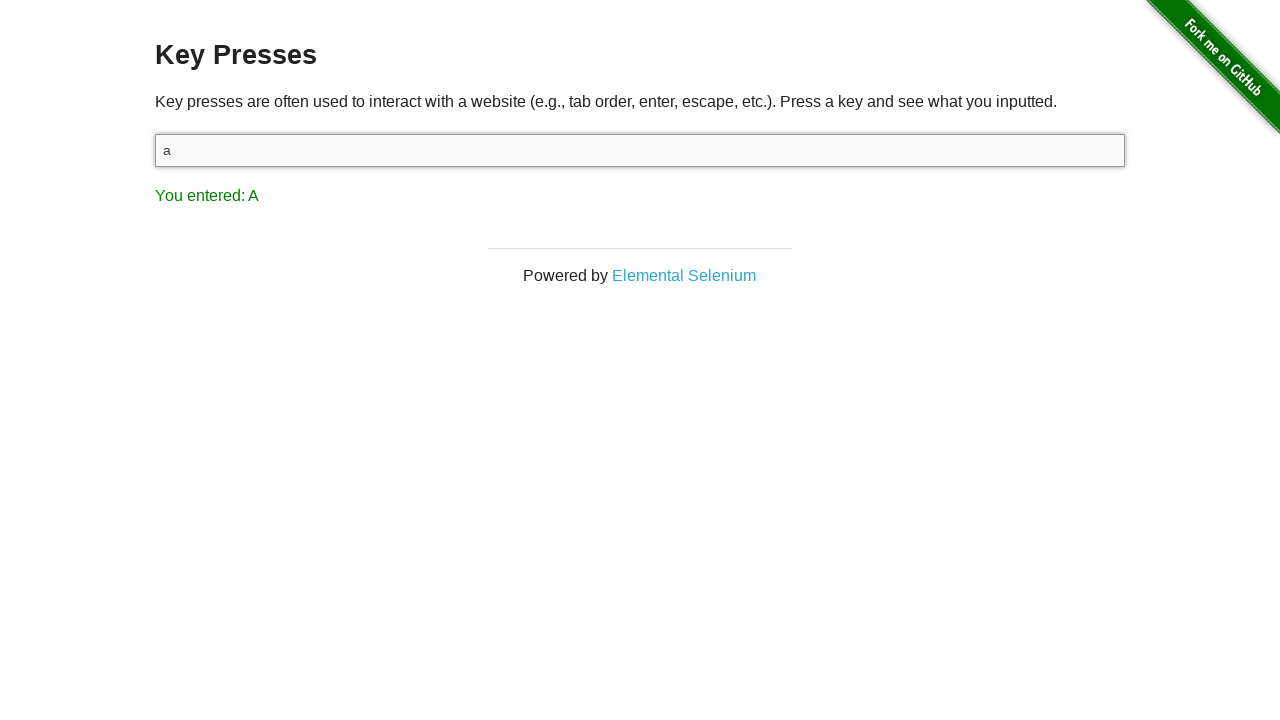